Tests both A decrement and B increment buttons with division operation

Starting URL: https://www.globalsqa.com/angularJs-protractor/SimpleCalculator/

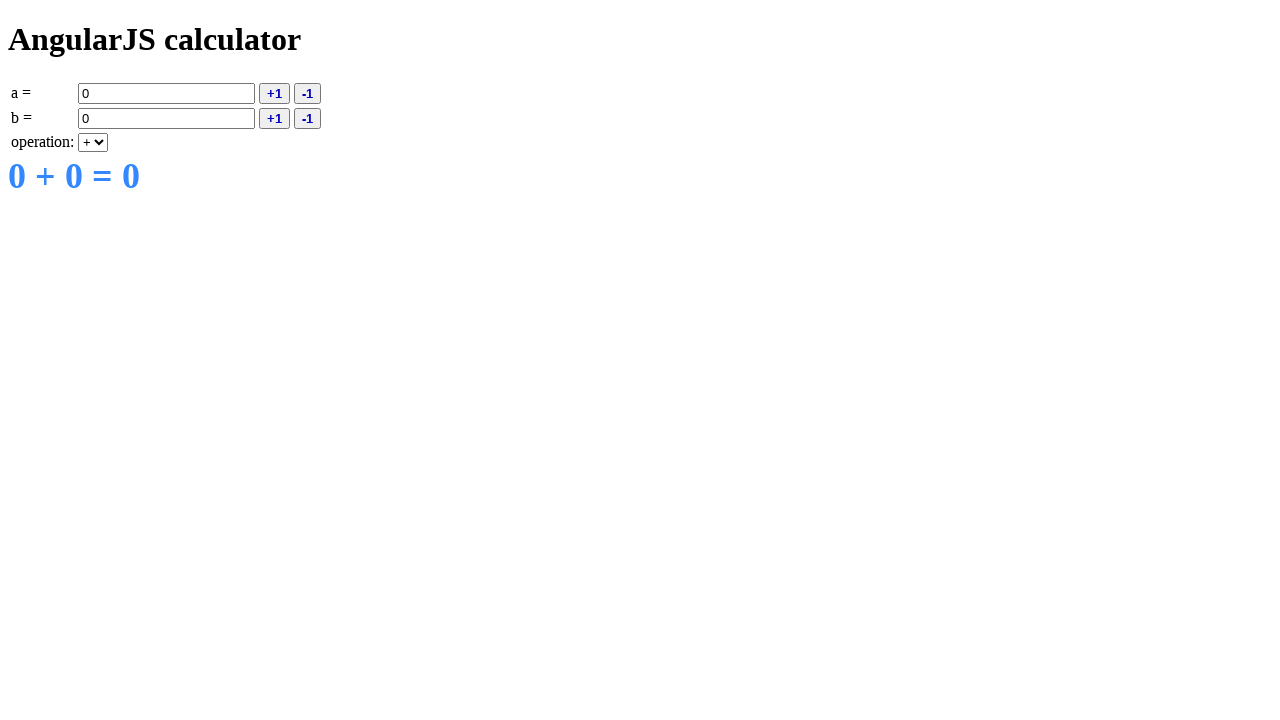

Entered value -10 for input A on [ng-model='a']
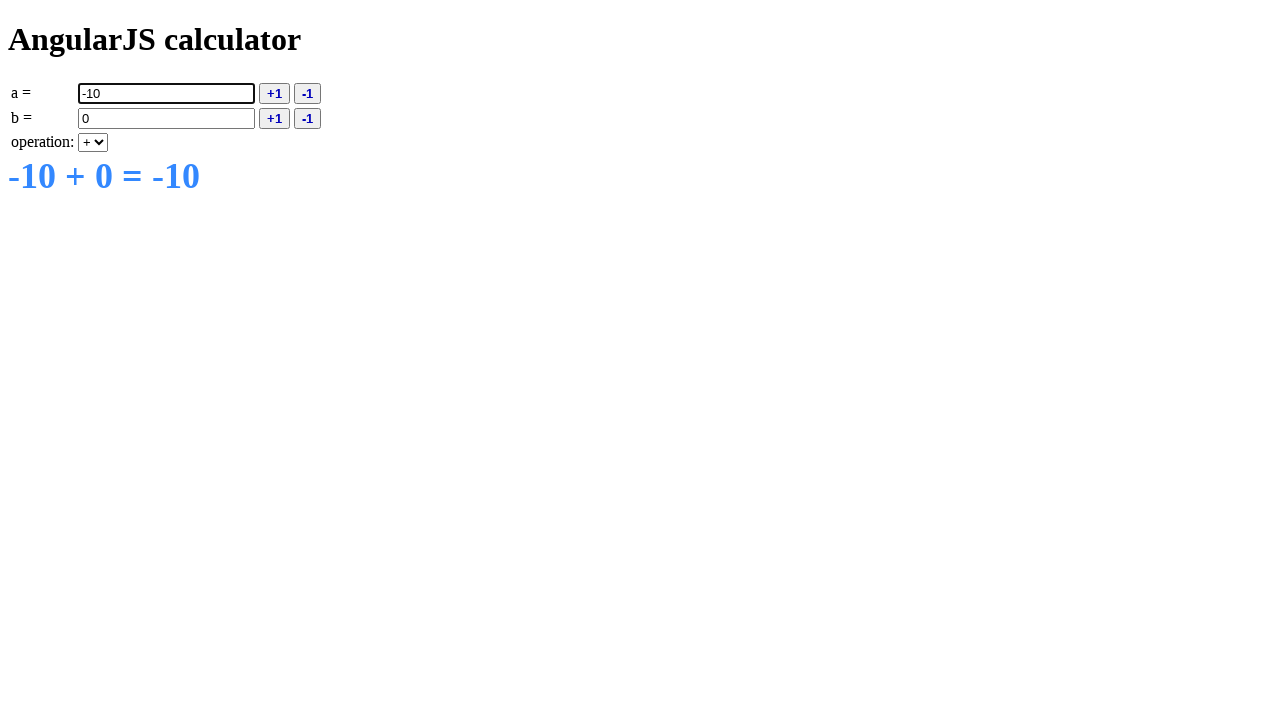

Entered value -5 for input B on [ng-model='b']
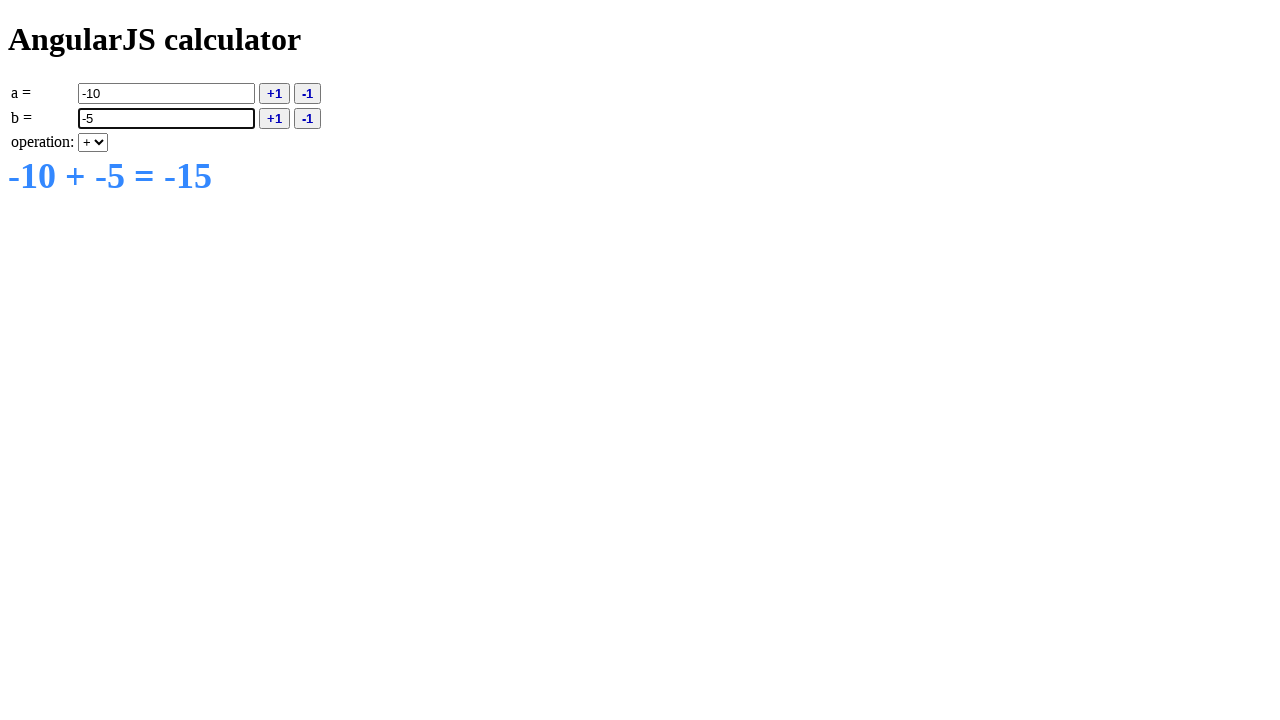

Clicked A minus button to decrement A at (308, 93) on [ng-click='deca()']
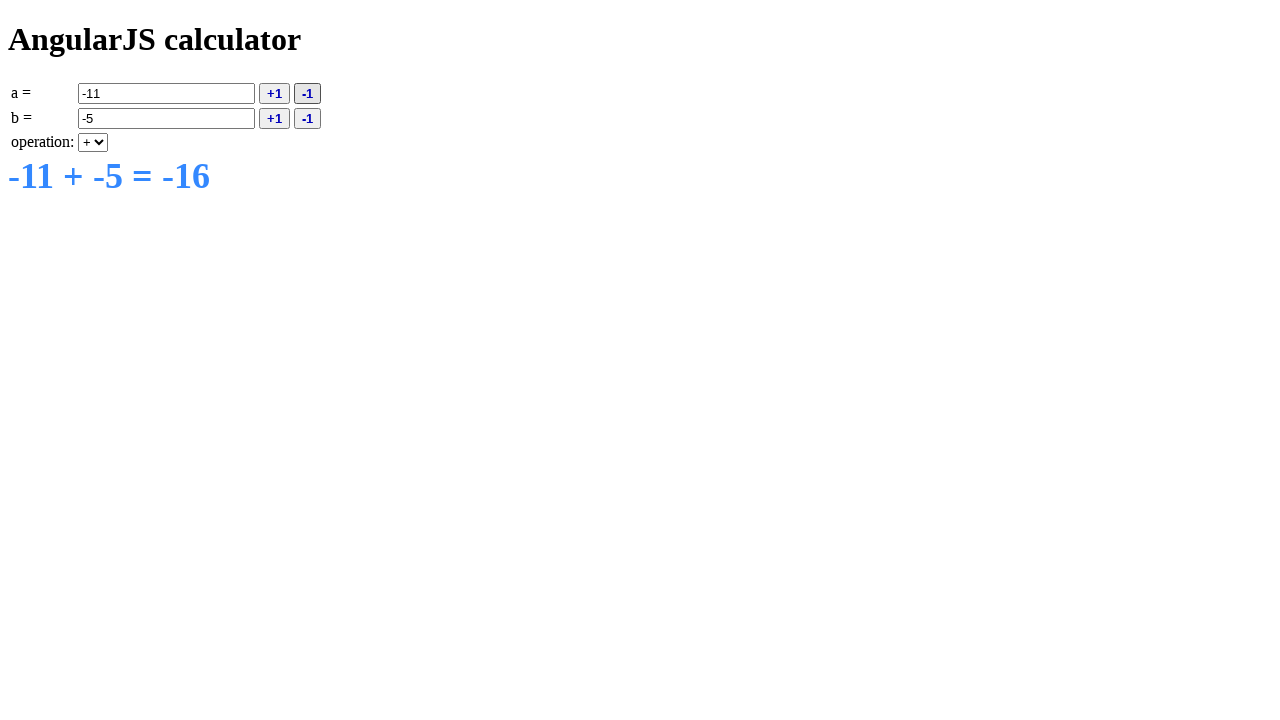

Clicked B plus button to increment B at (274, 118) on [ng-click='incb()']
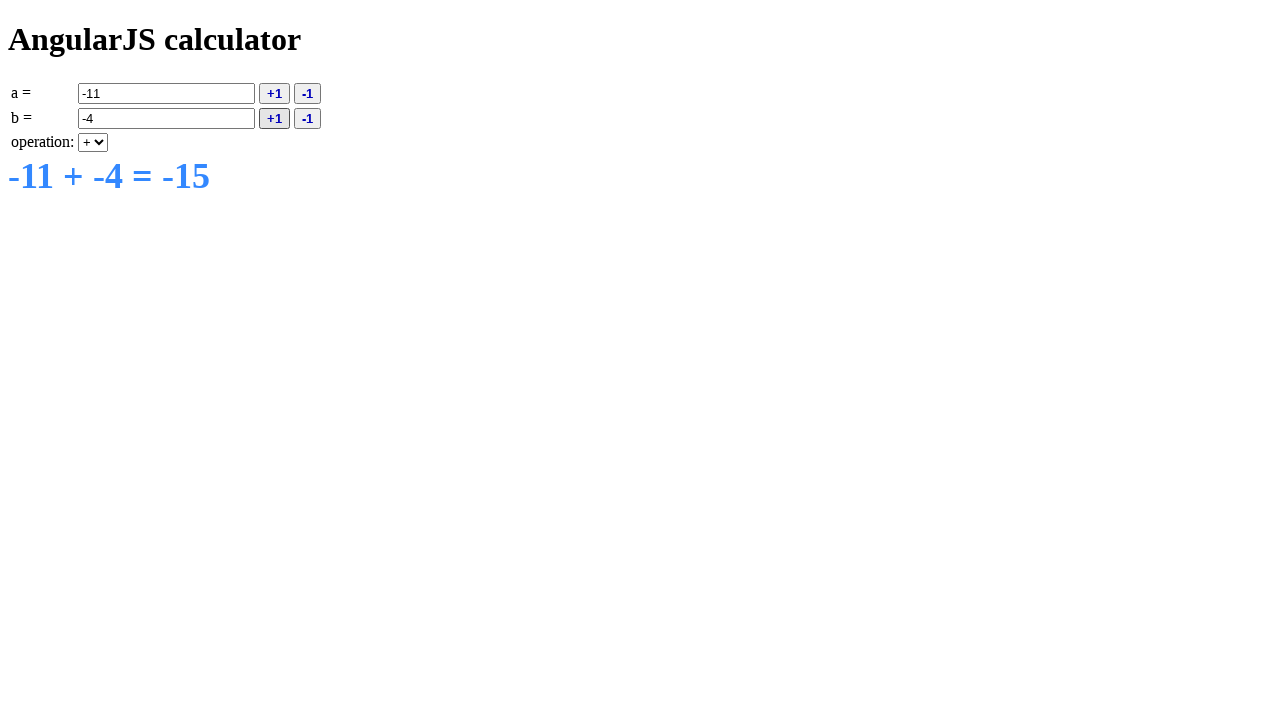

Selected division operation on [ng-model='operation']
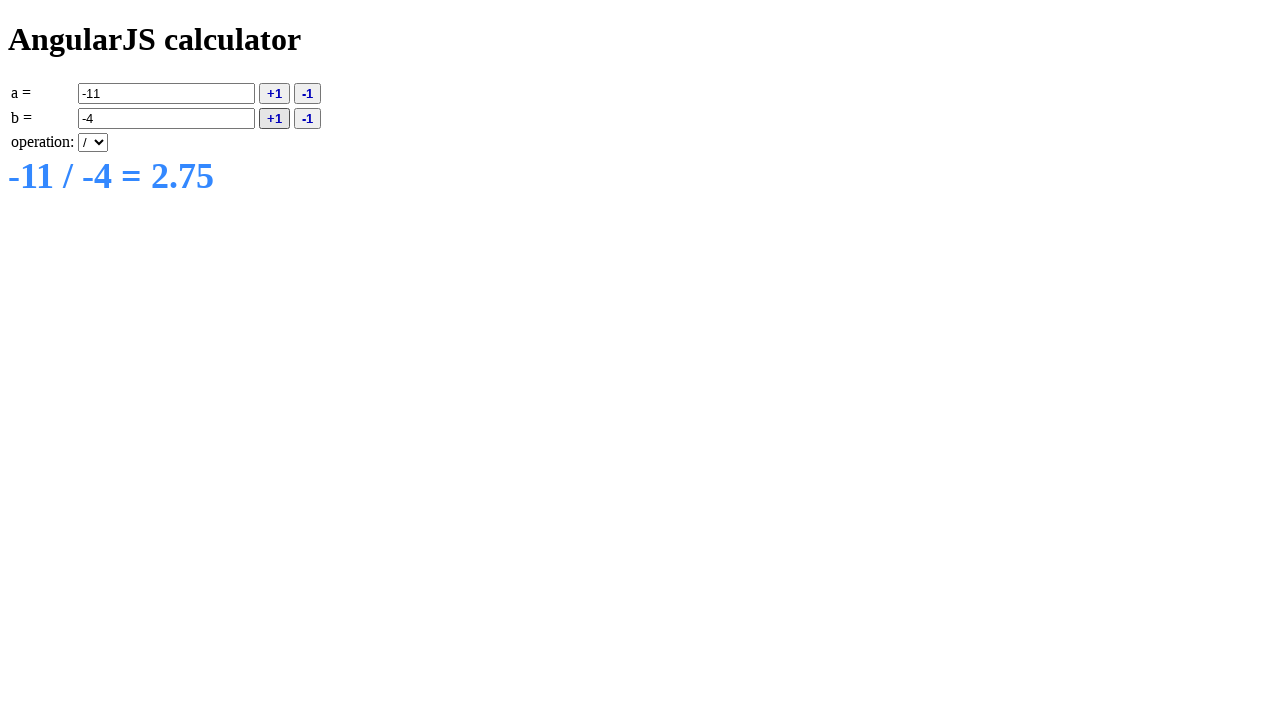

Result displayed after division operation
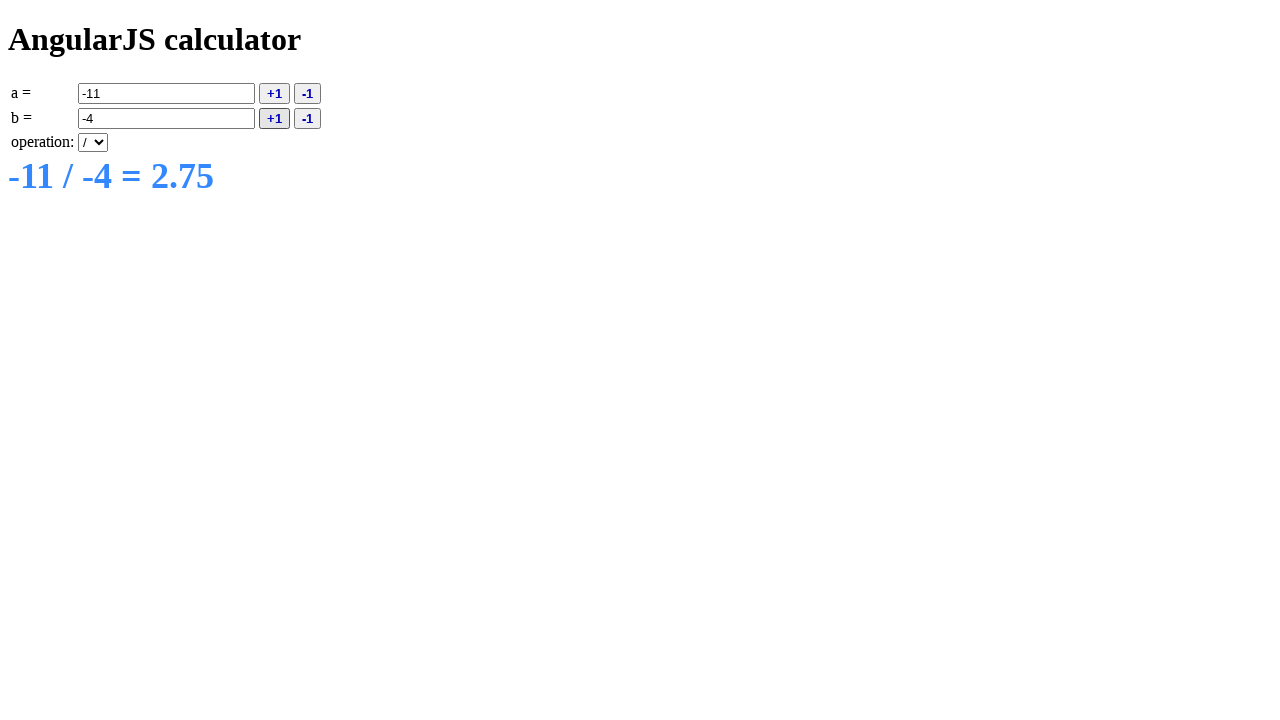

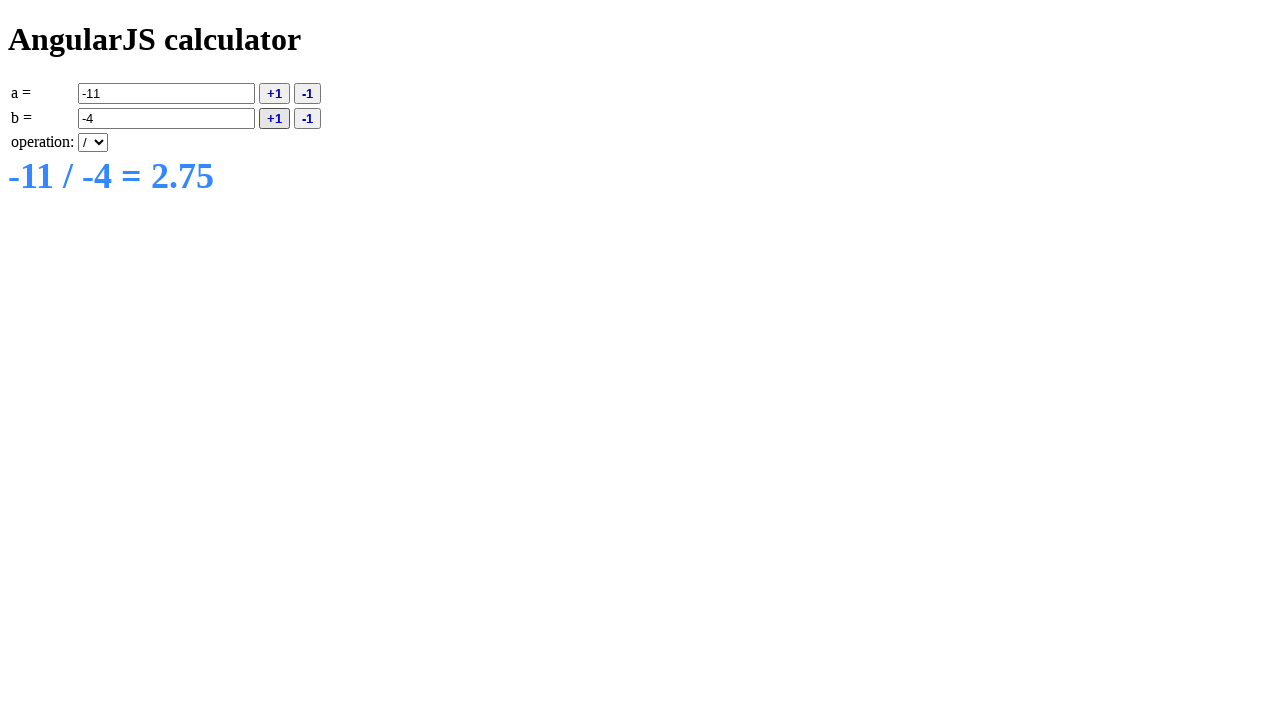